Tests product quantity functionality by viewing a product, increasing quantity to 4, adding to cart, and verifying the correct quantity displays in cart

Starting URL: http://automationexercise.com

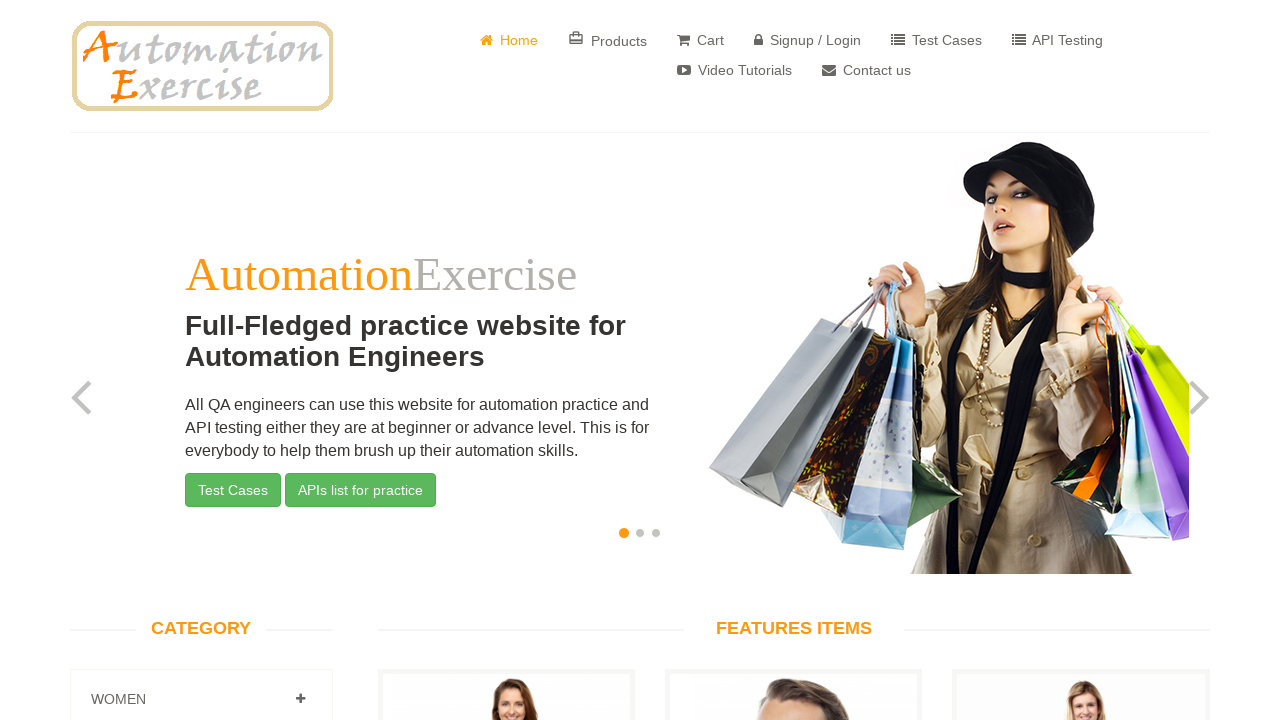

Home page loaded and body element is visible
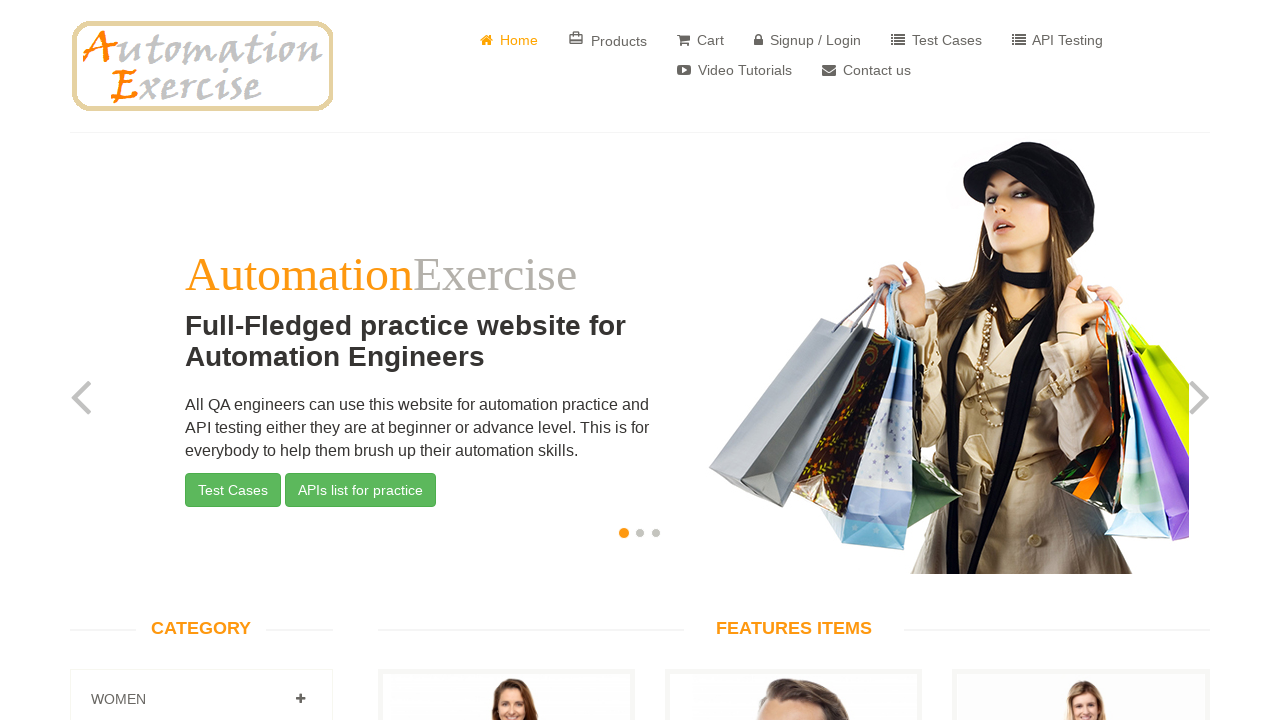

Clicked 'View Product' link for first product at (506, 361) on a[href='/product_details/1']
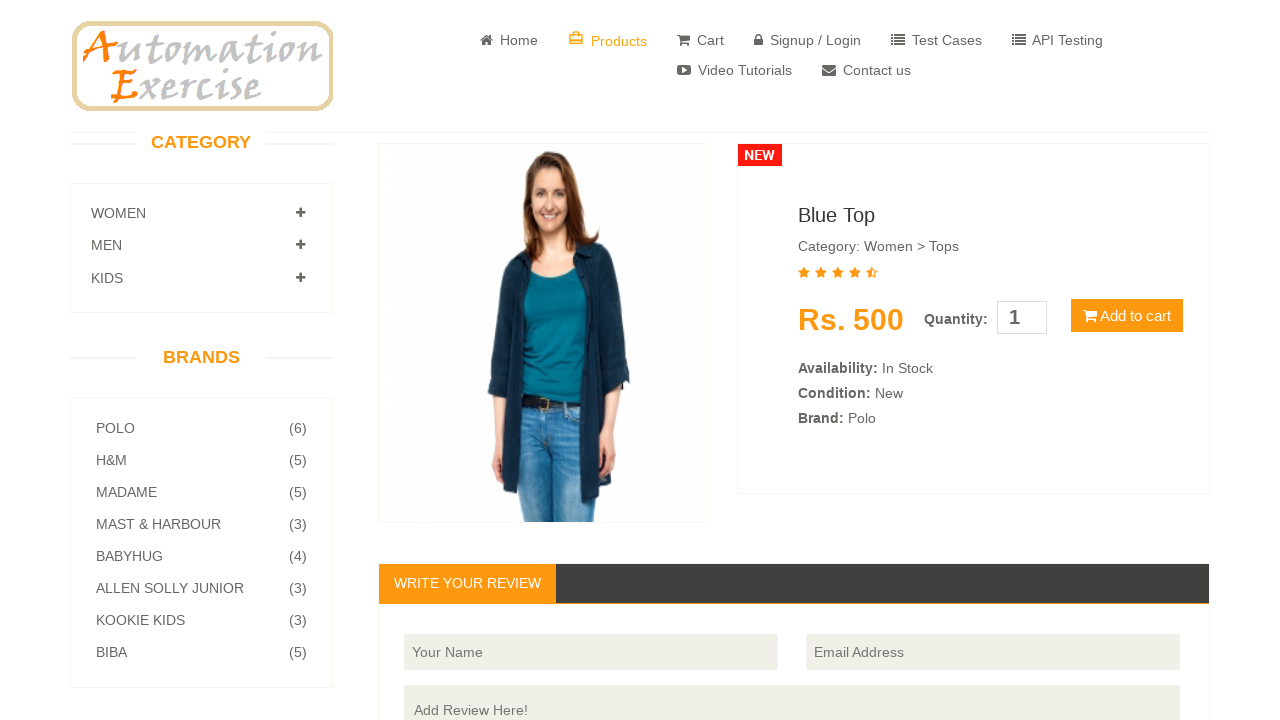

Product detail page loaded with product information displayed
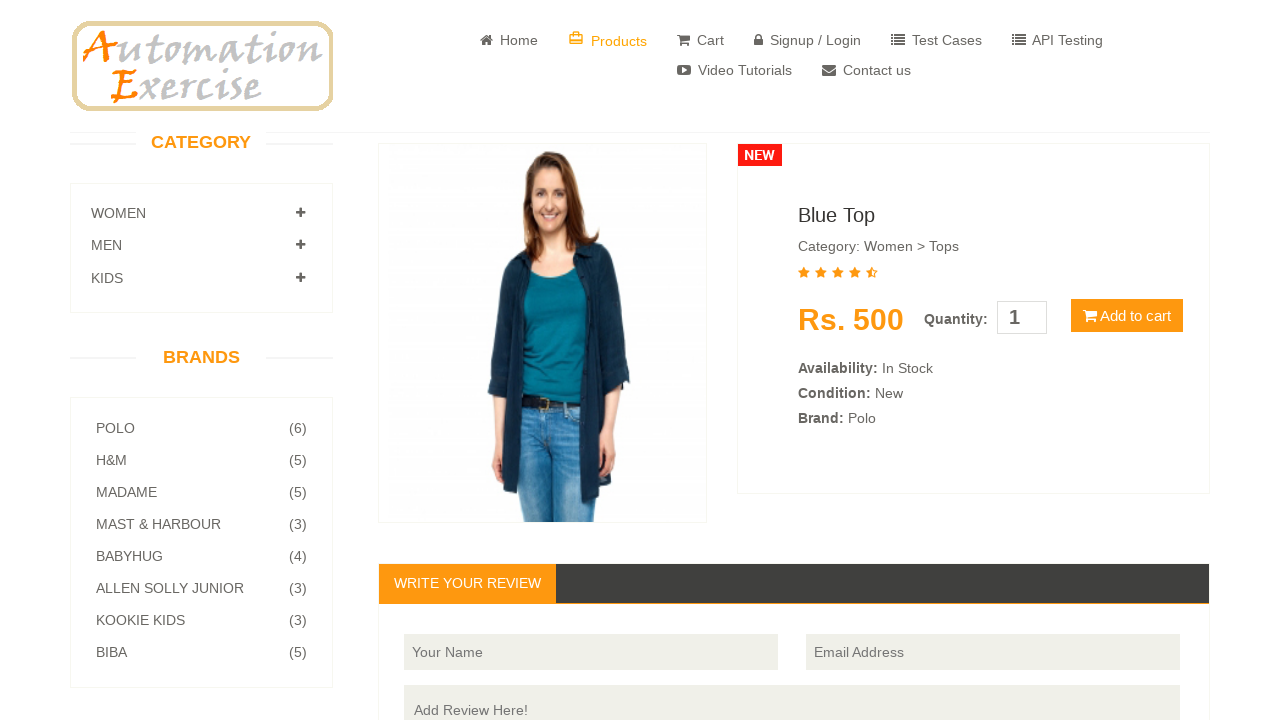

Set product quantity to 4 on #quantity
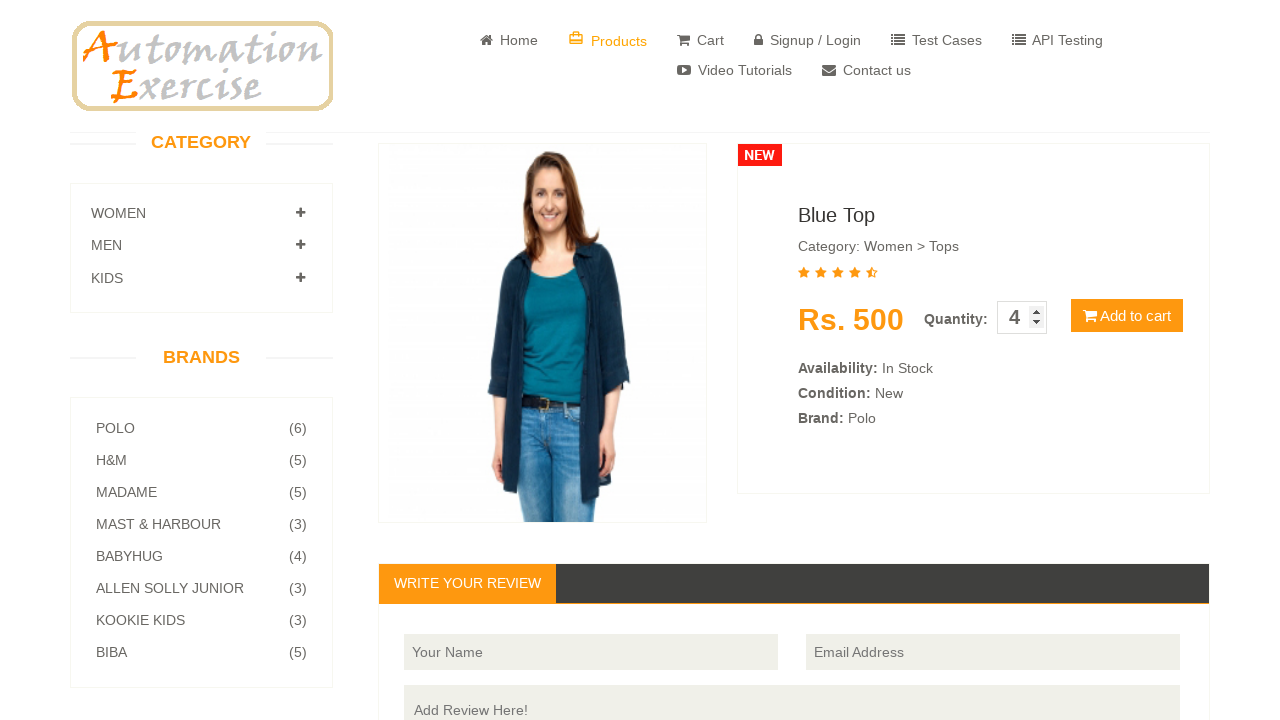

Clicked 'Add to cart' button to add product with quantity 4 at (1127, 316) on button:has-text('Add to cart')
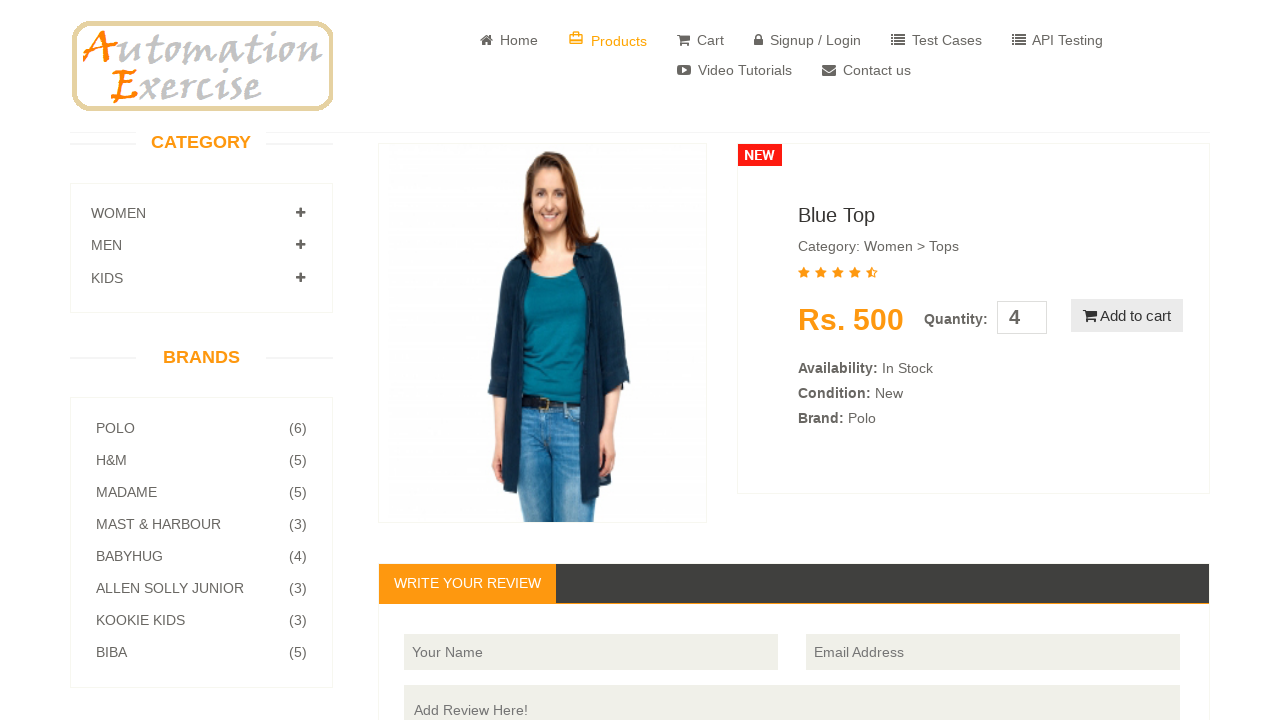

Clicked 'View Cart' button to navigate to cart page at (640, 242) on a:has-text('View Cart')
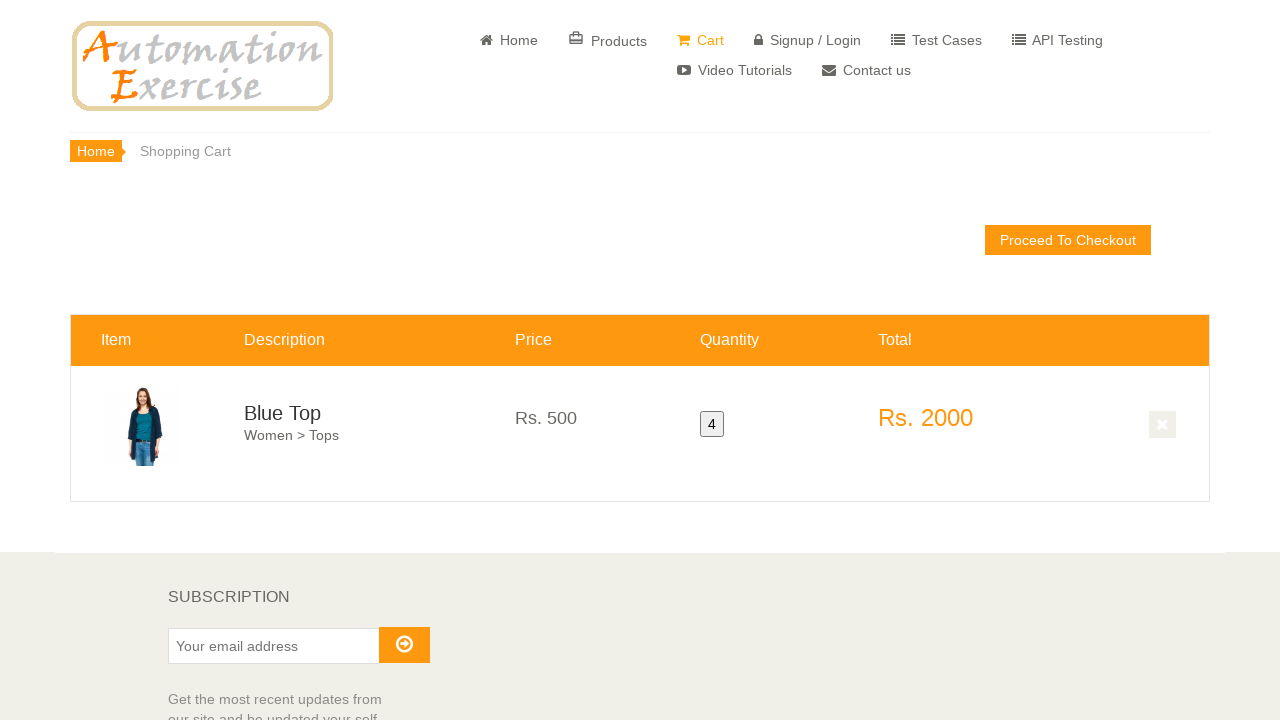

Cart information table loaded
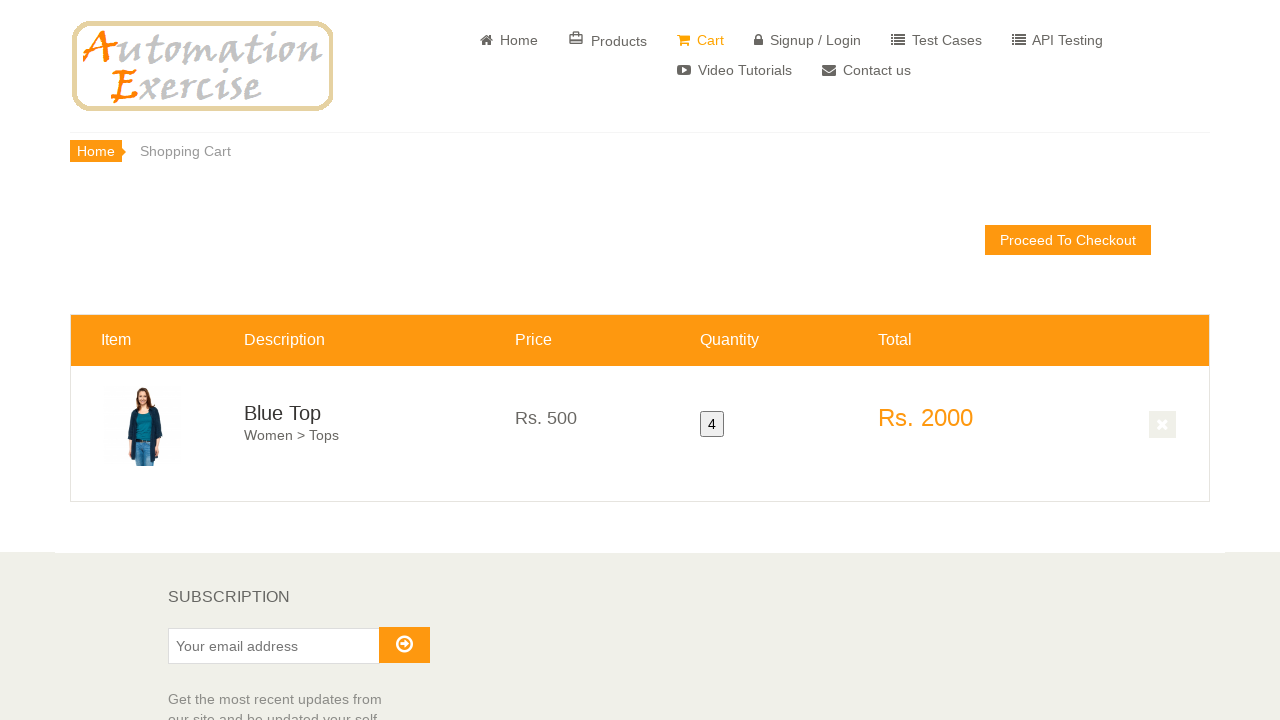

Verified product quantity of 4 is displayed correctly in cart
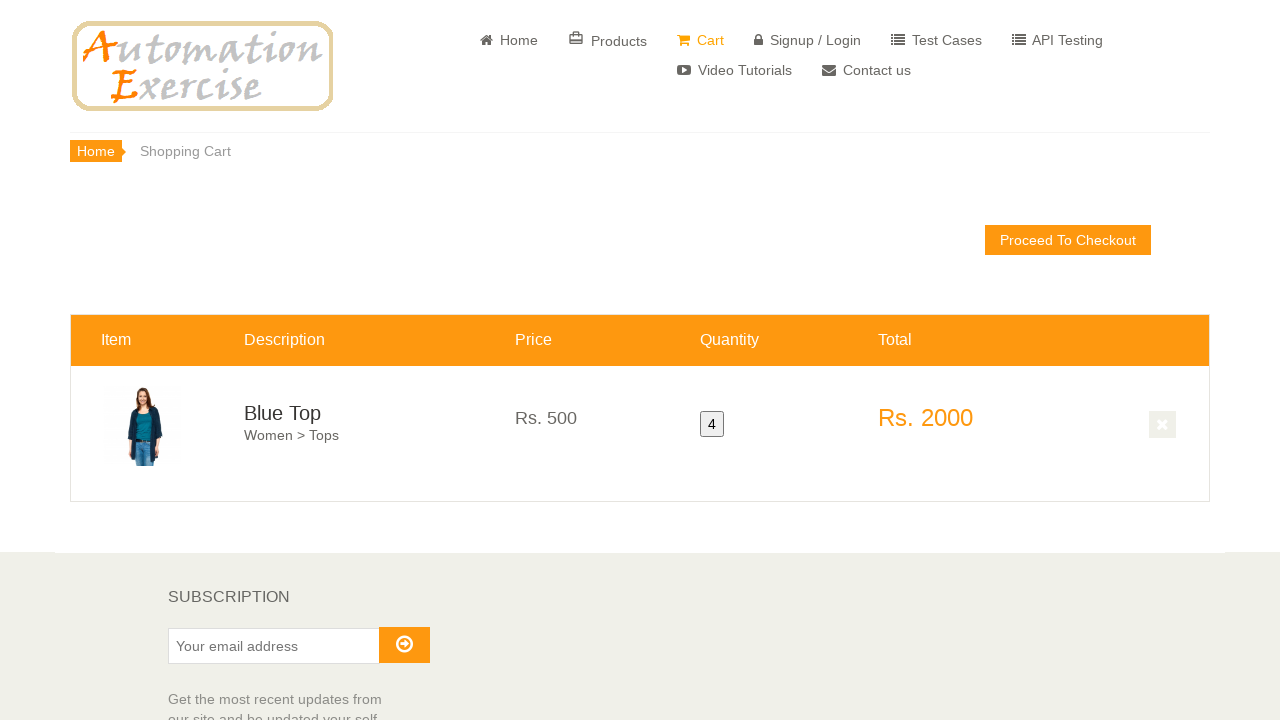

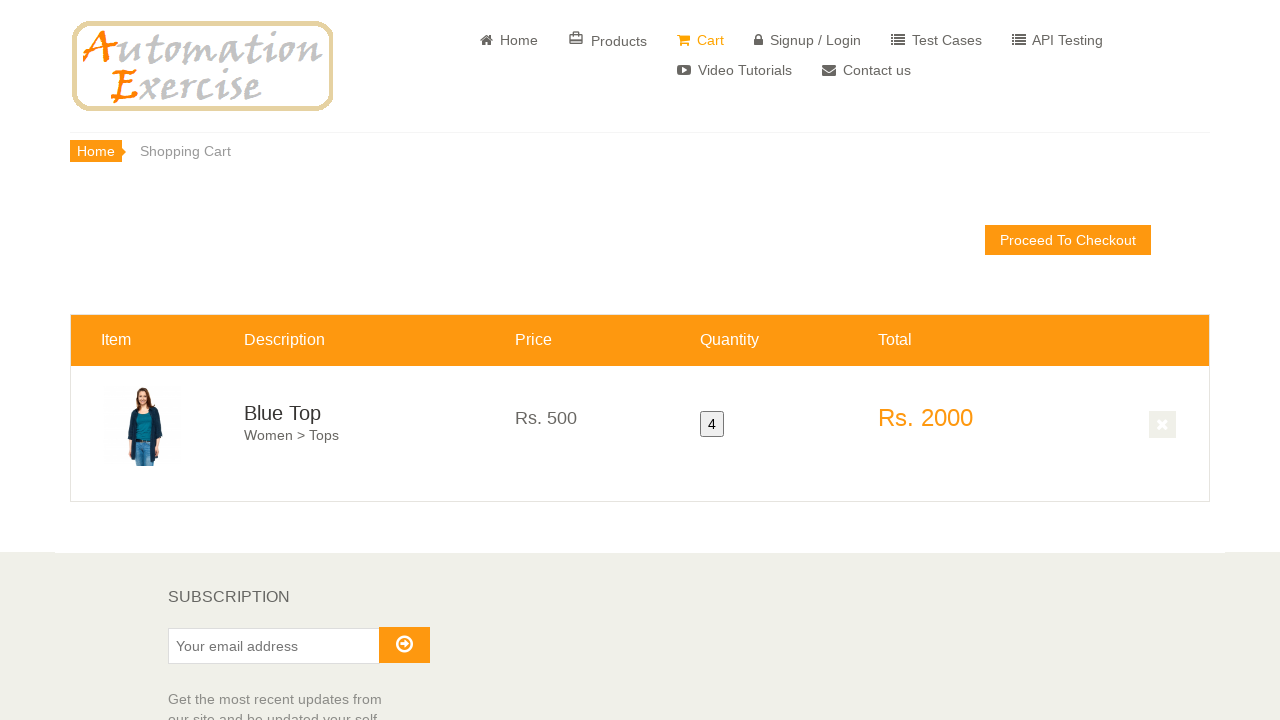